Tests that entering mismatched password and confirmation password displays an error message

Starting URL: https://alada.vn/tai-khoan/dang-ky.html

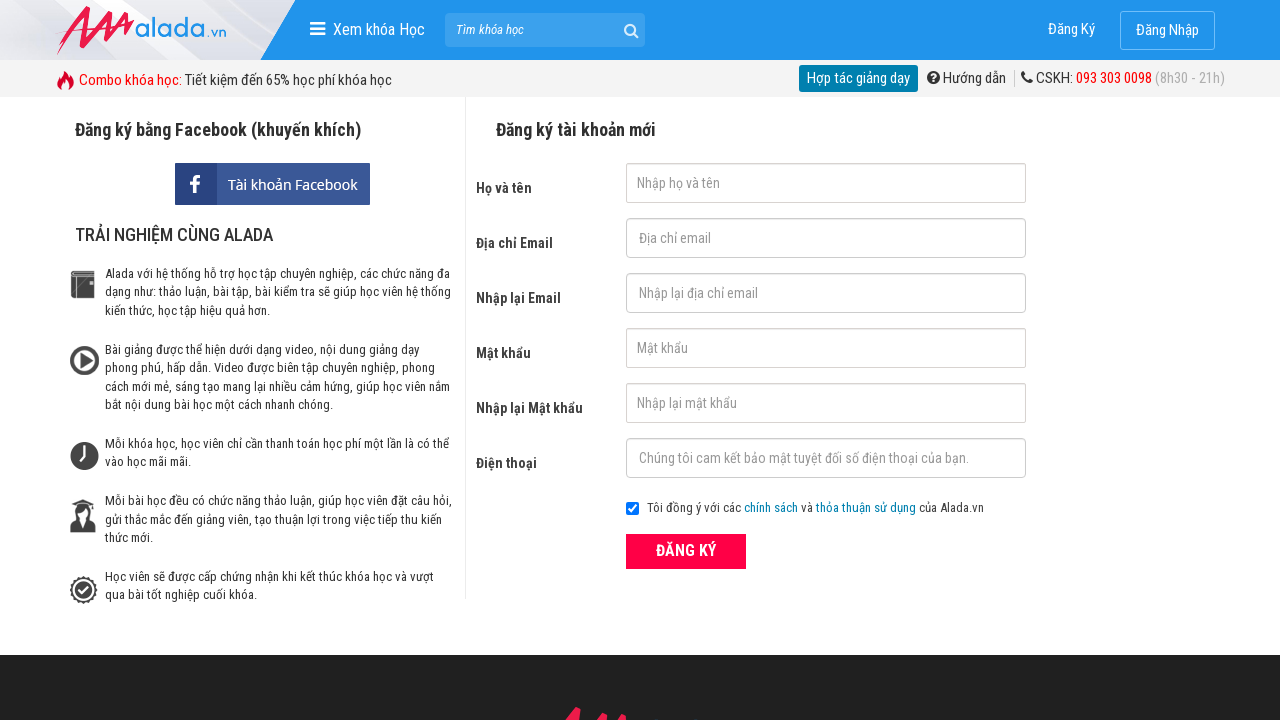

Filled first name field with 'Nga Hoang' on #txtFirstname
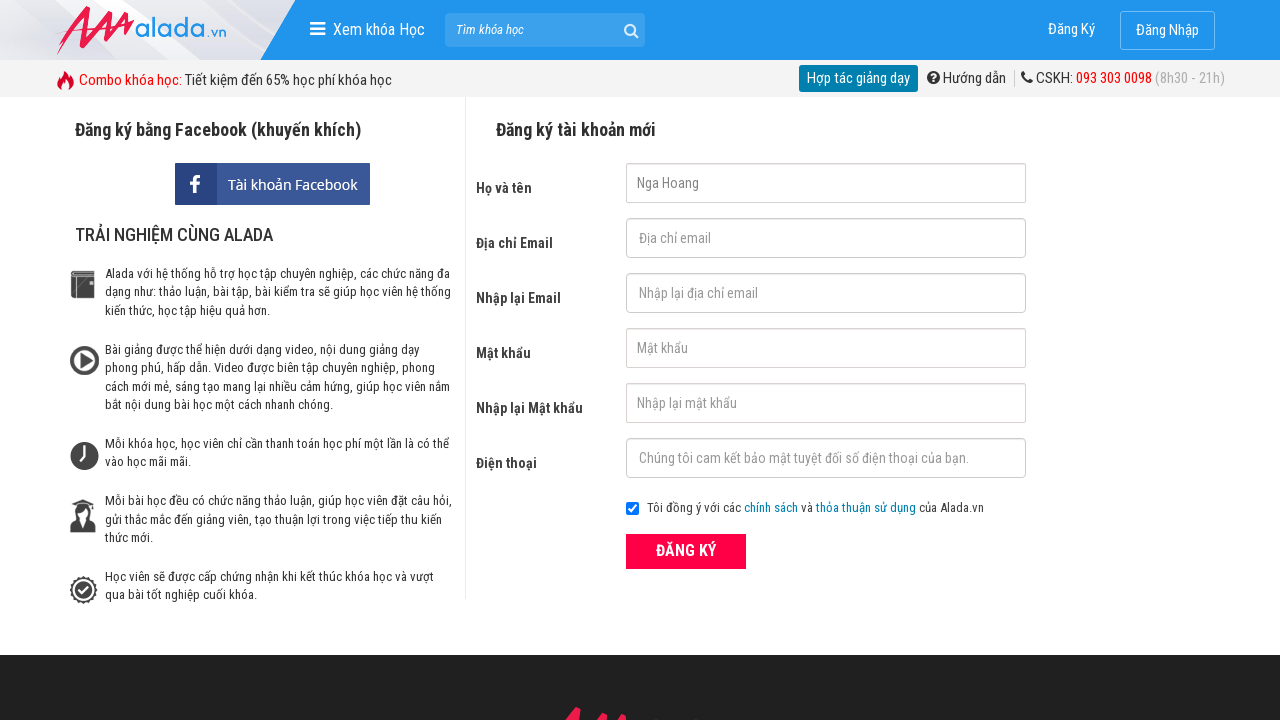

Filled email field with 'nga@gmail.com' on #txtEmail
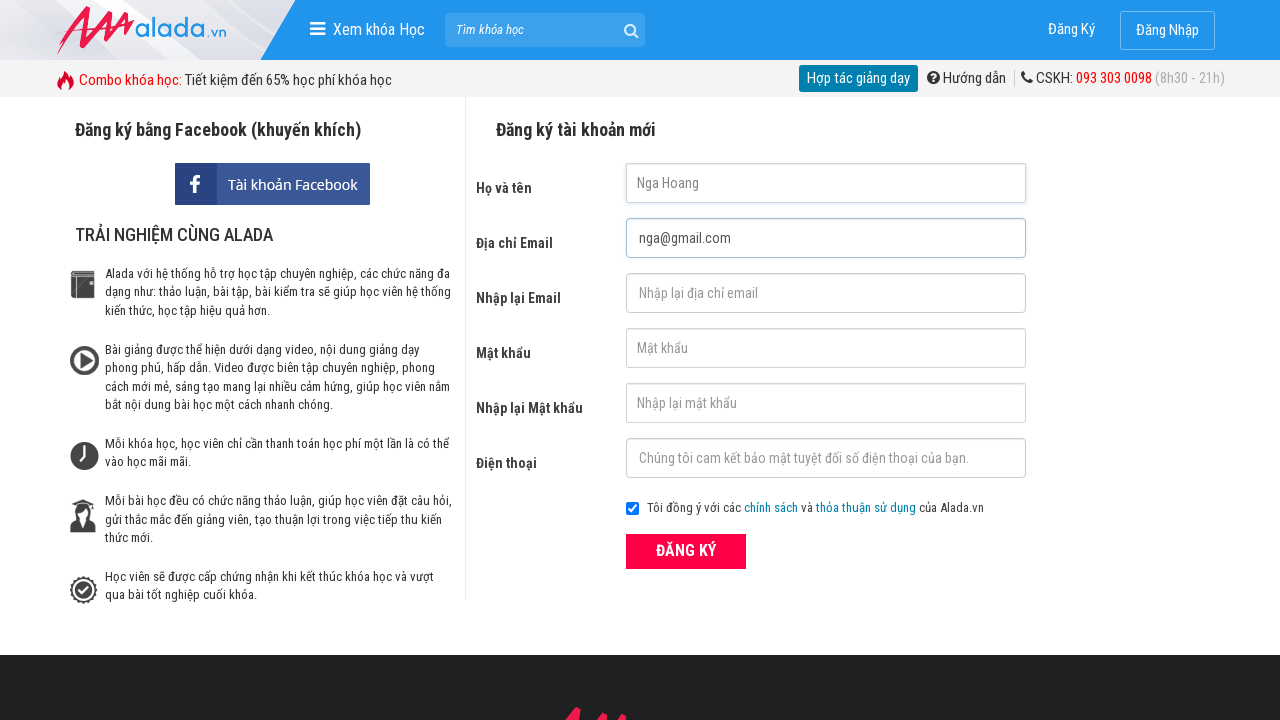

Filled confirm email field with 'nga@gmail.com' on #txtCEmail
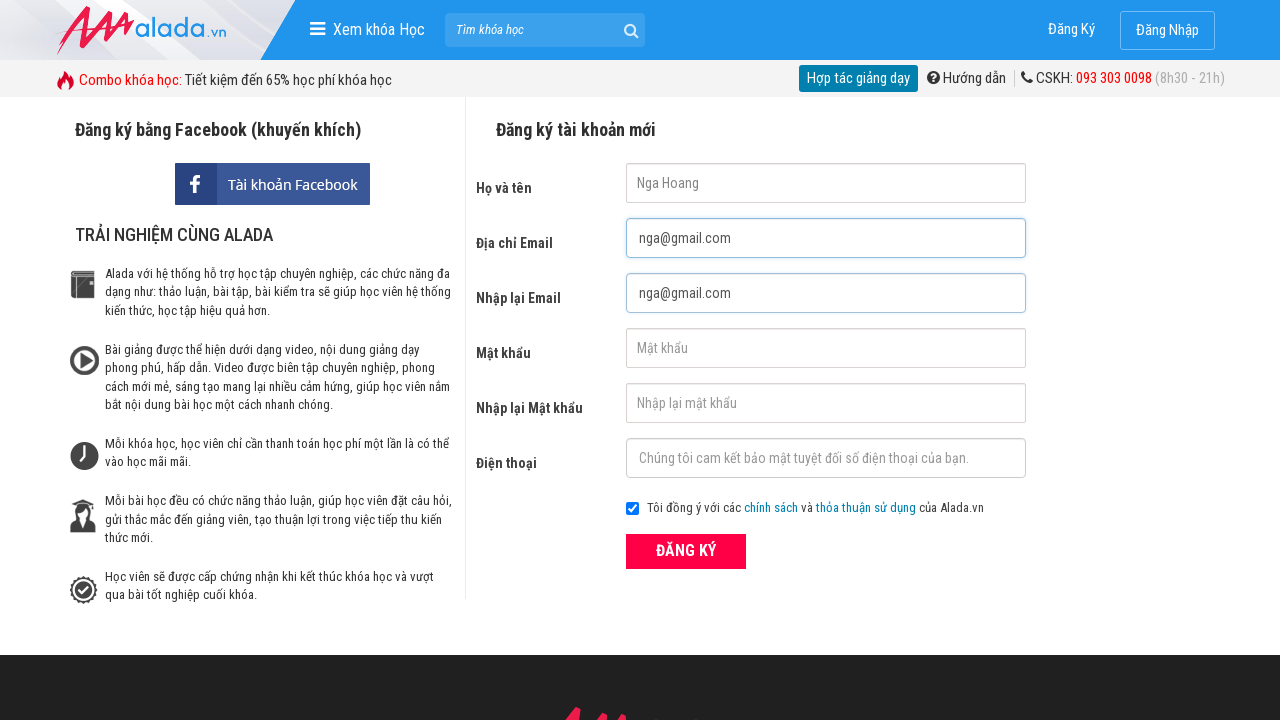

Filled password field with '123456' on #txtPassword
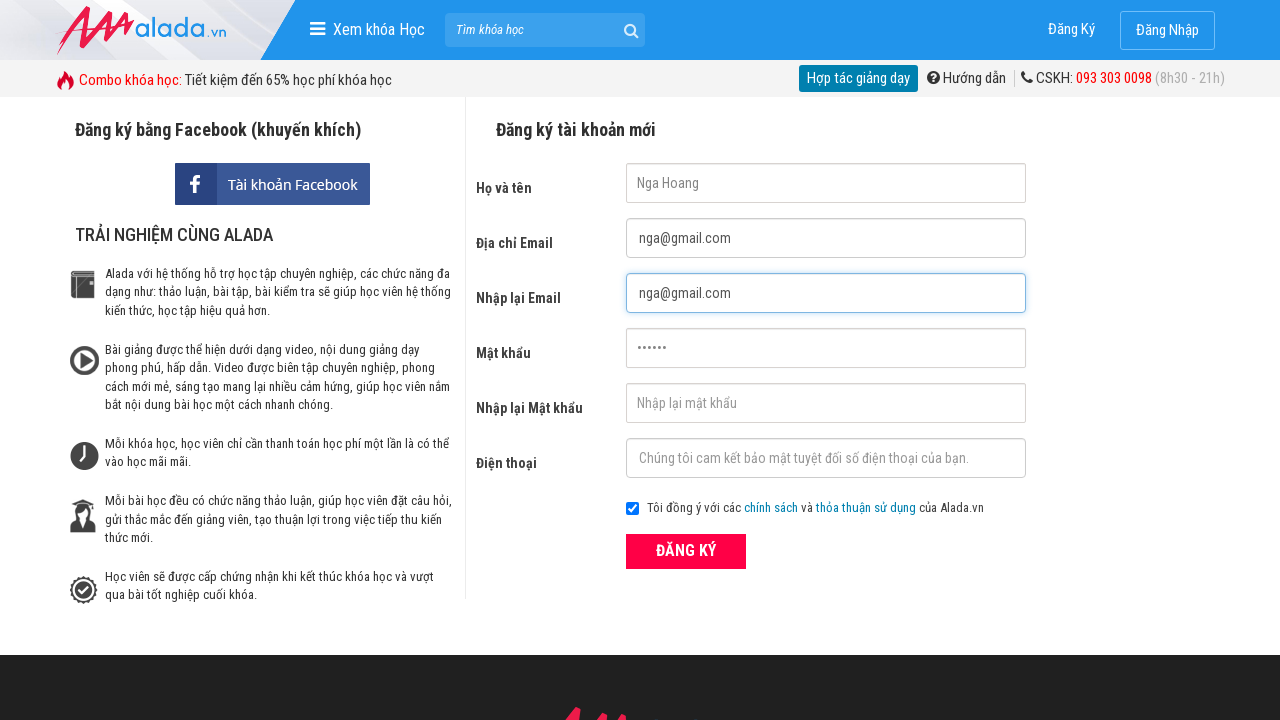

Filled confirm password field with '777777' (mismatched password) on #txtCPassword
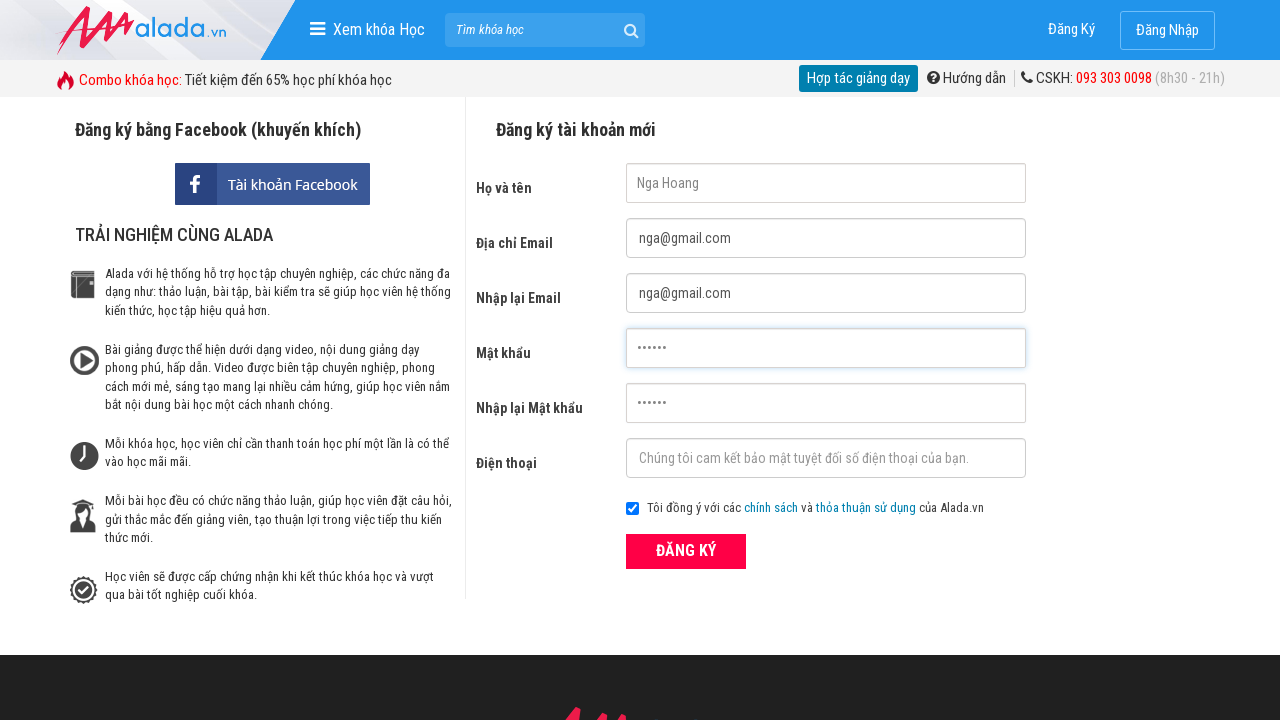

Filled phone field with '0909232564' on #txtPhone
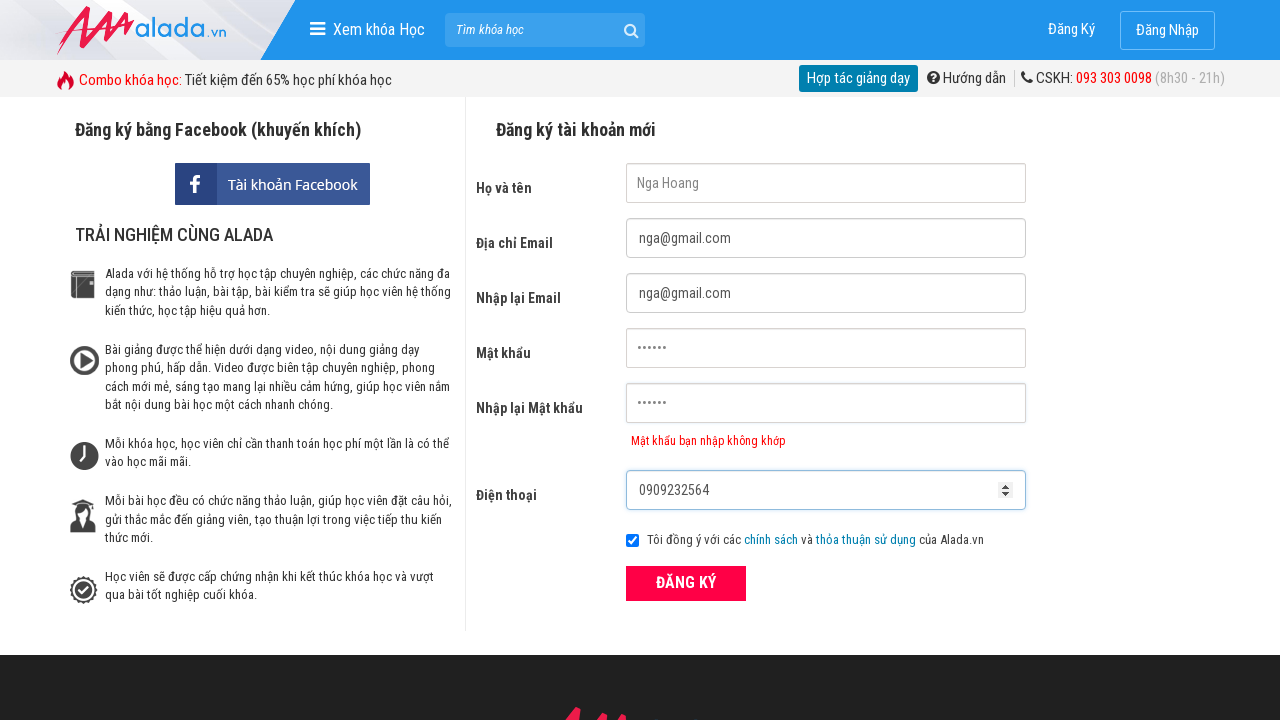

Clicked ĐĂNG KÝ (Register) button at (686, 583) on xpath=//form[@id='frmLogin']//button[text()='ĐĂNG KÝ']
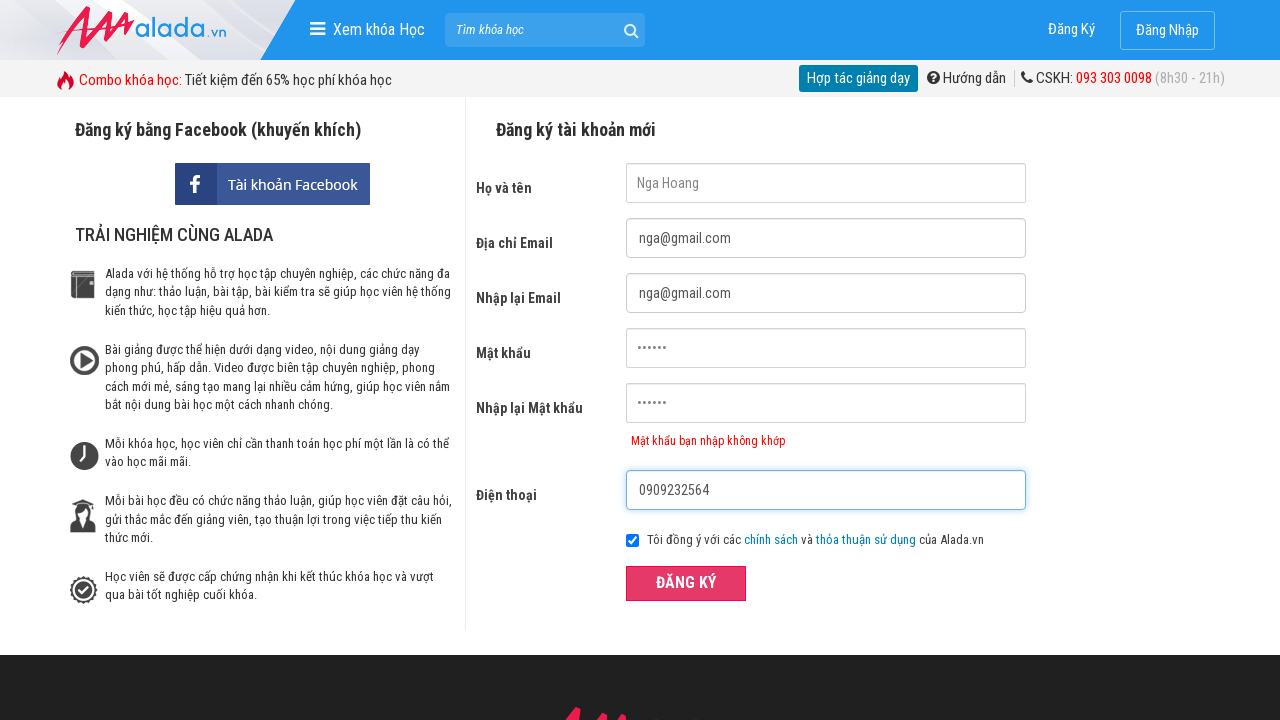

Confirm password error message appeared indicating mismatched passwords
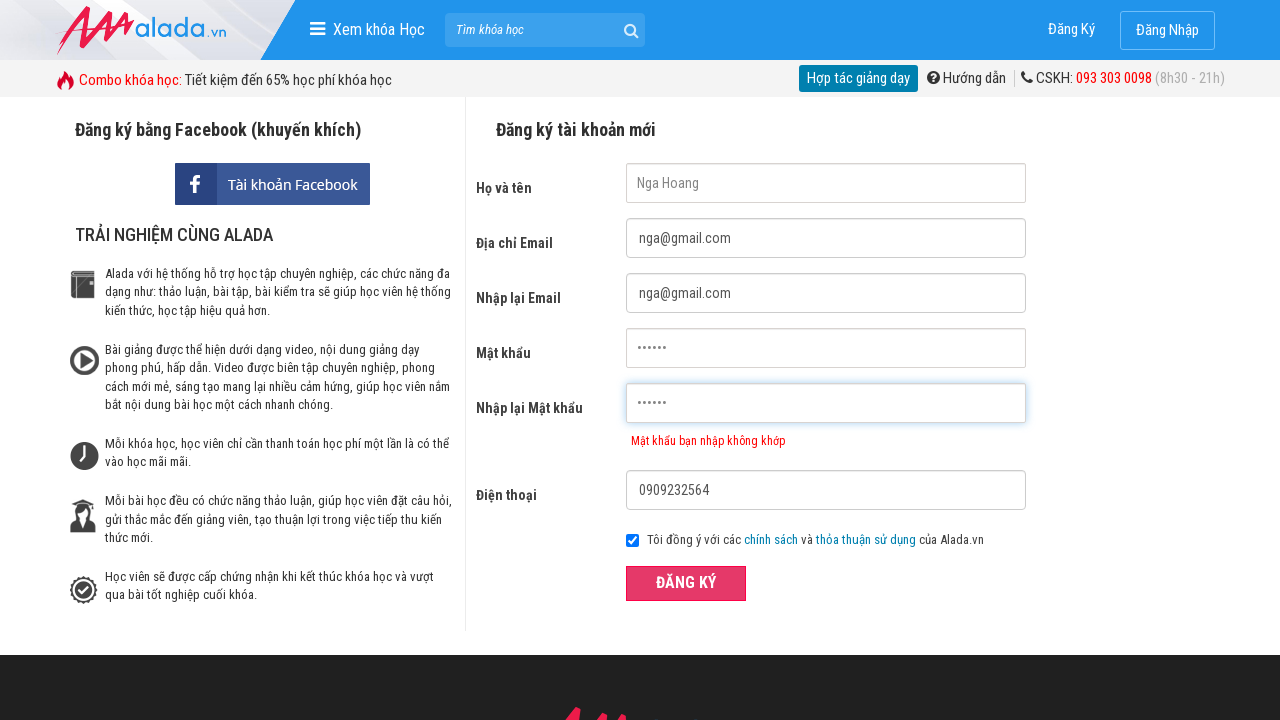

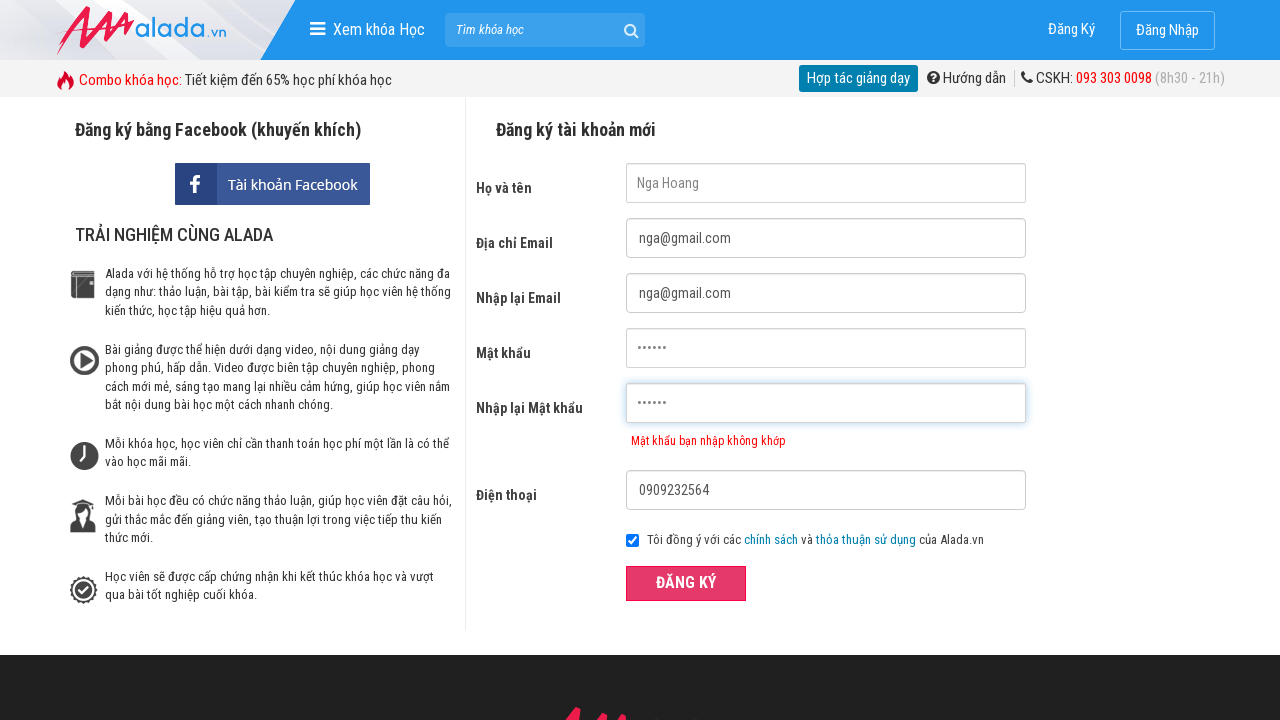